Tests radio button functionality by clicking on the Honda radio button option on a practice page

Starting URL: https://www.letskodeit.com/practice

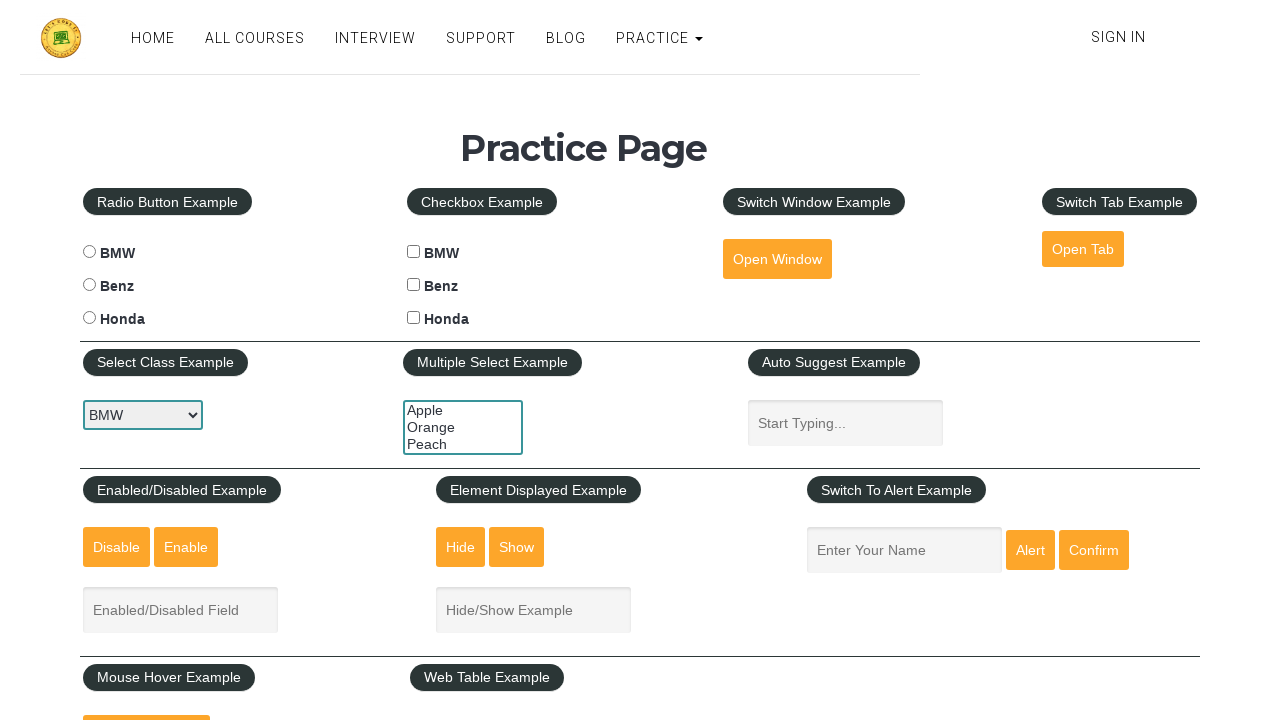

Navigated to practice page
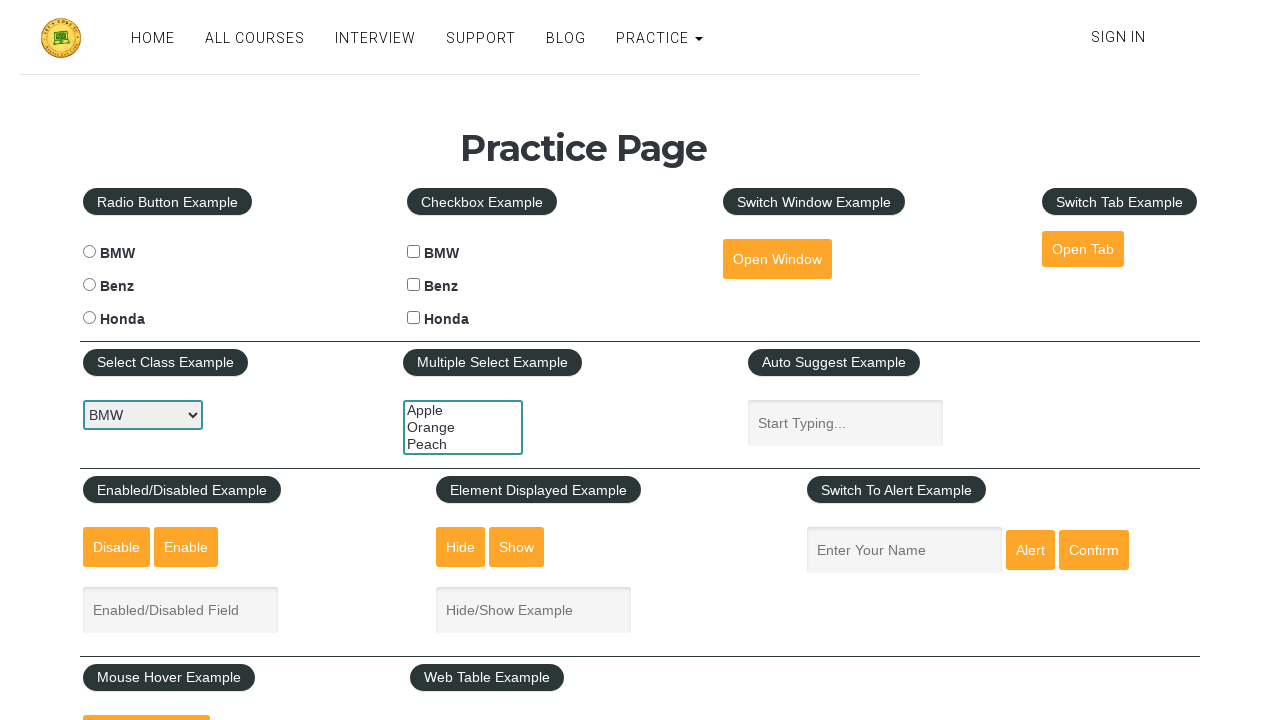

Clicked the Honda radio button option at (89, 318) on #hondaradio
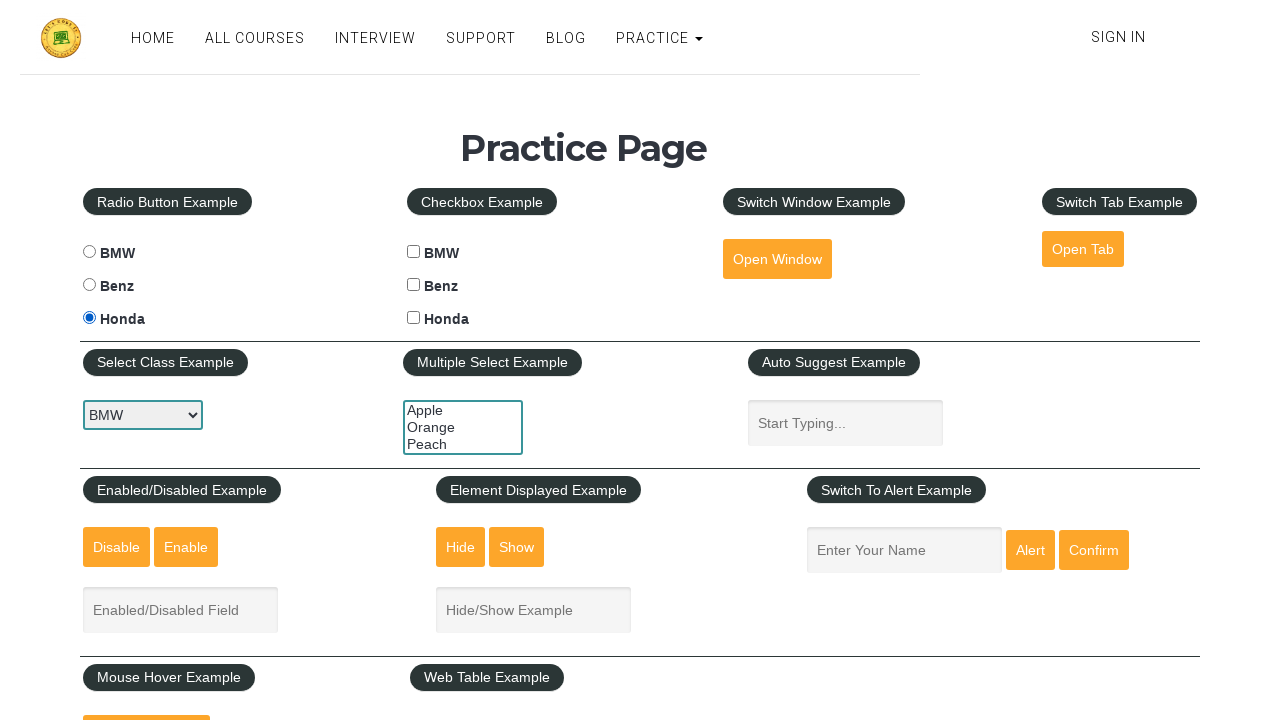

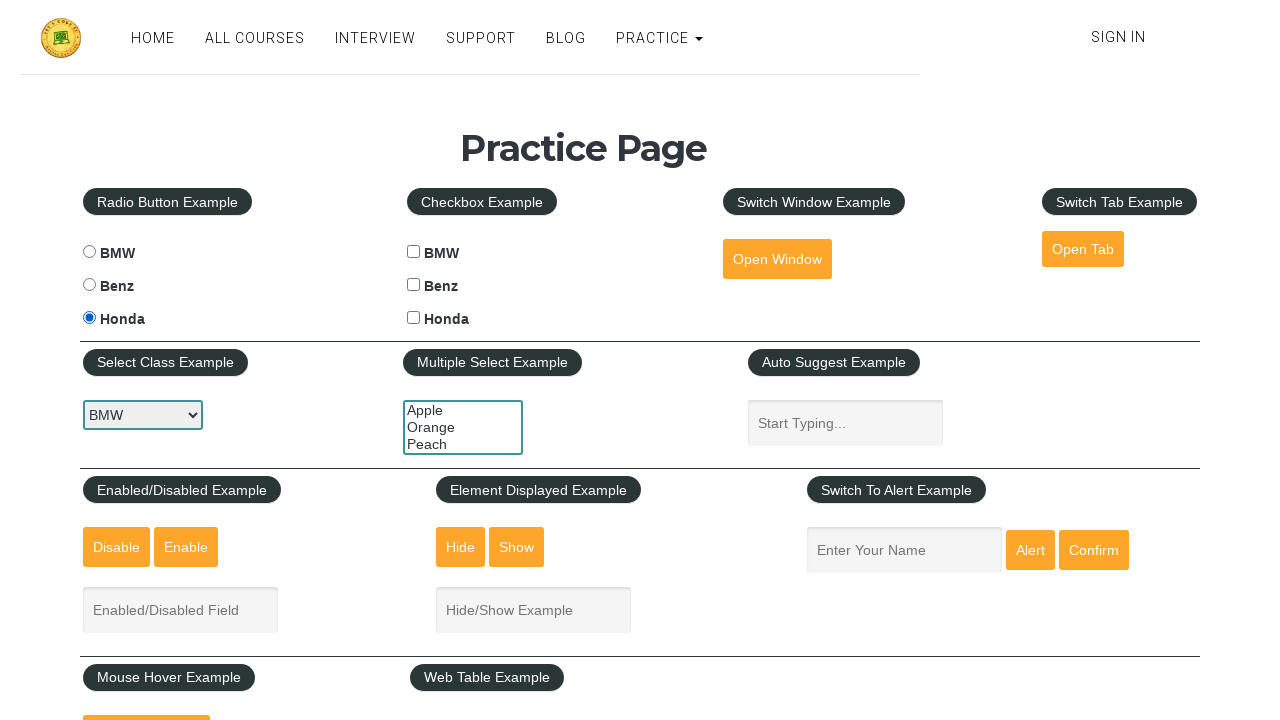